Tests JavaScript alert handling by clicking on a prompt button, entering text, and accepting the alert

Starting URL: https://the-internet.herokuapp.com/javascript_alerts

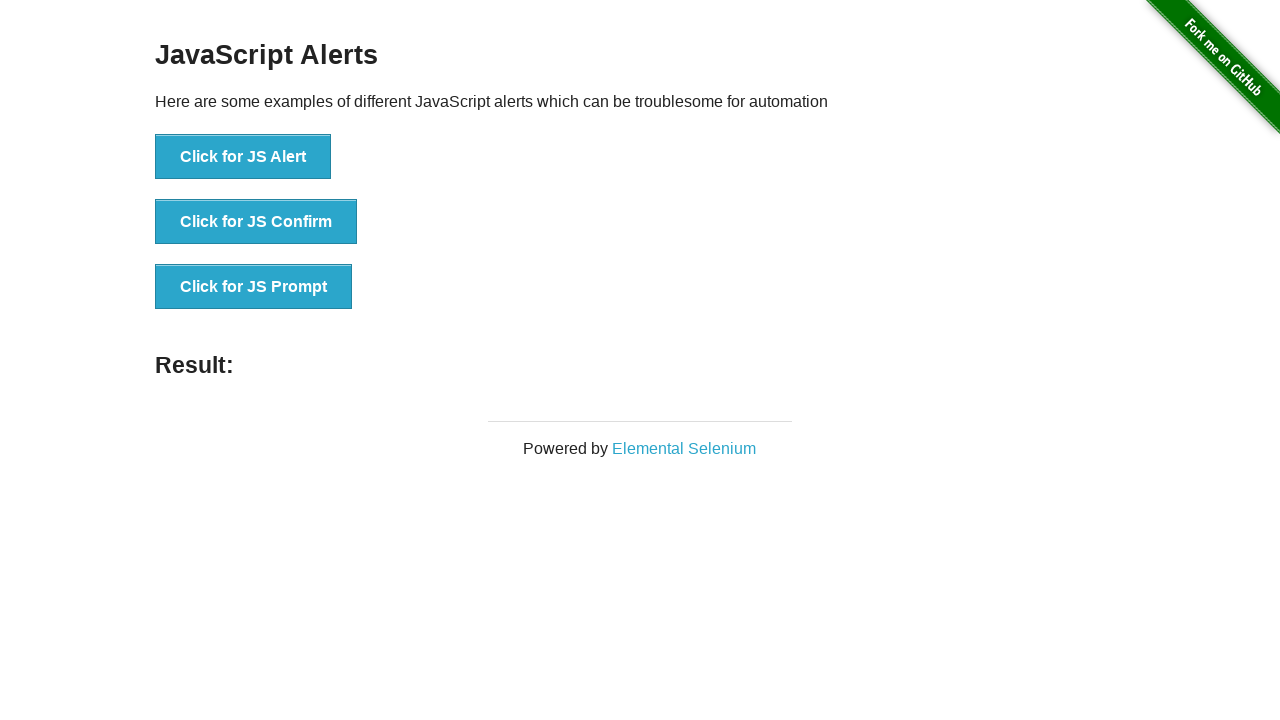

Clicked on the JS Prompt button at (254, 287) on xpath=//button[text()='Click for JS Prompt']
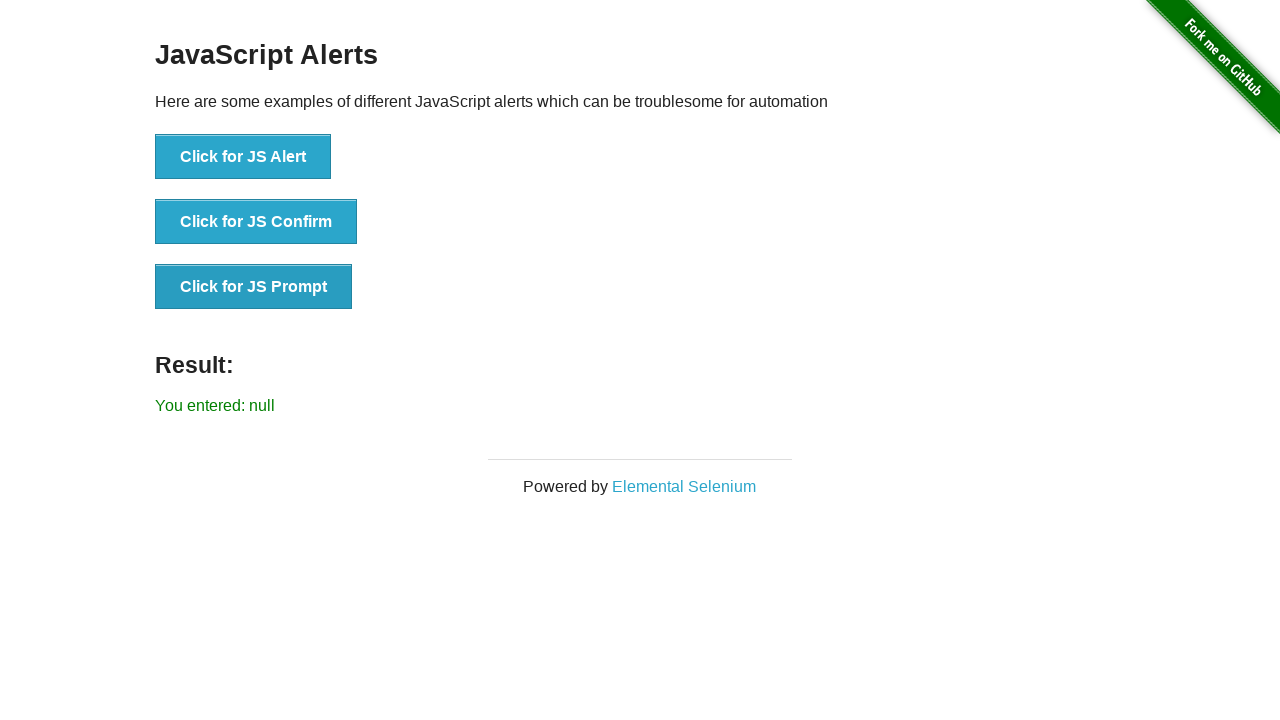

Set up dialog handler to accept prompt with text 'Welcome Sandhya K'
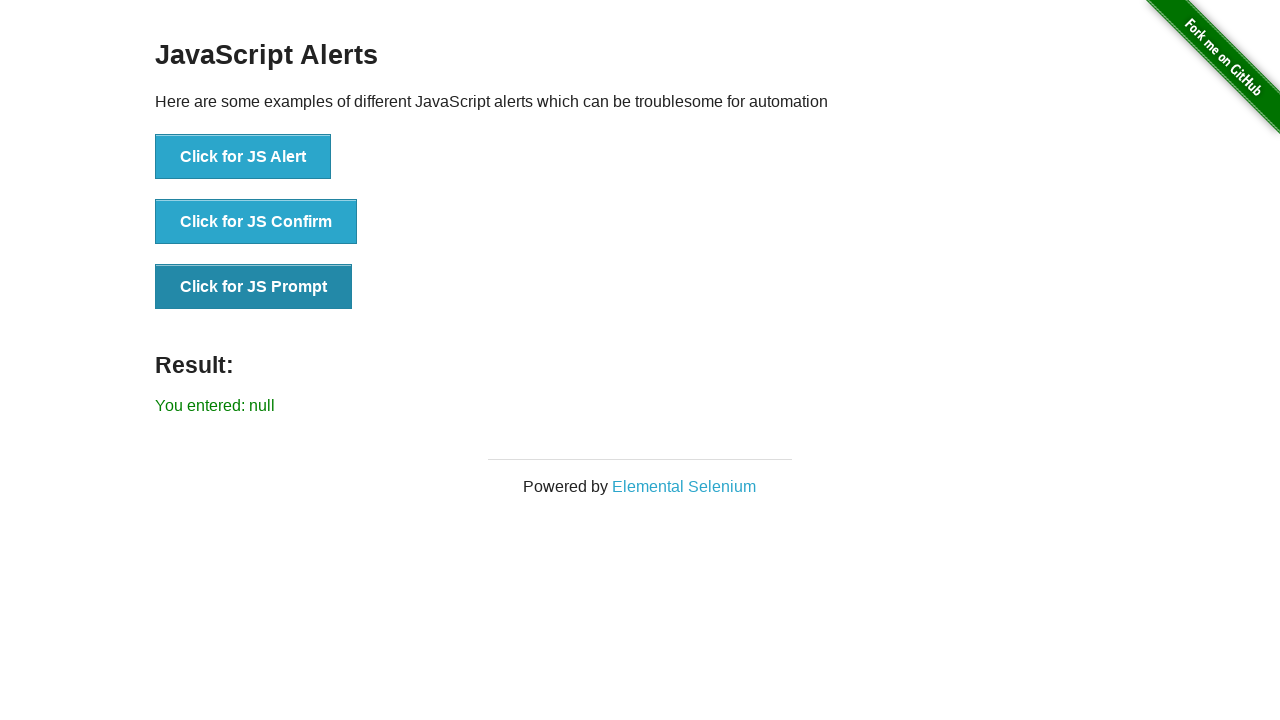

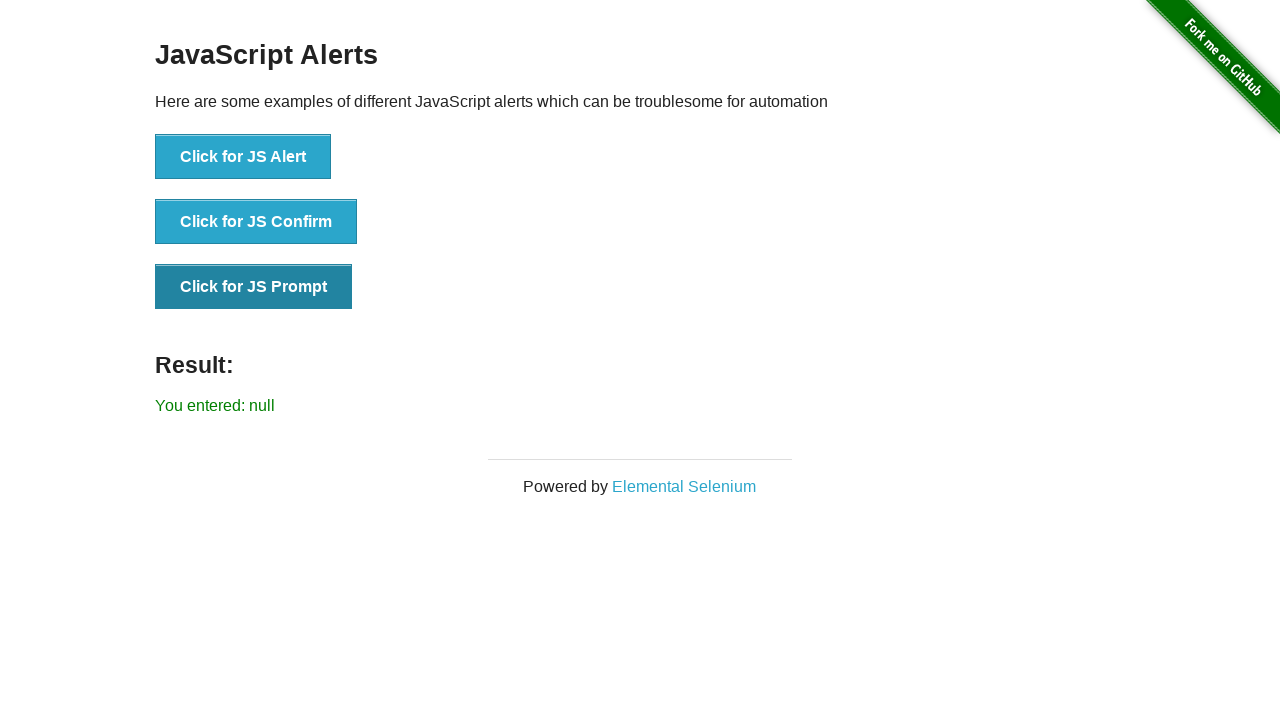